Tests subtraction of negative and positive number (-36 - 10 = -46)

Starting URL: https://testsheepnz.github.io/BasicCalculator.html

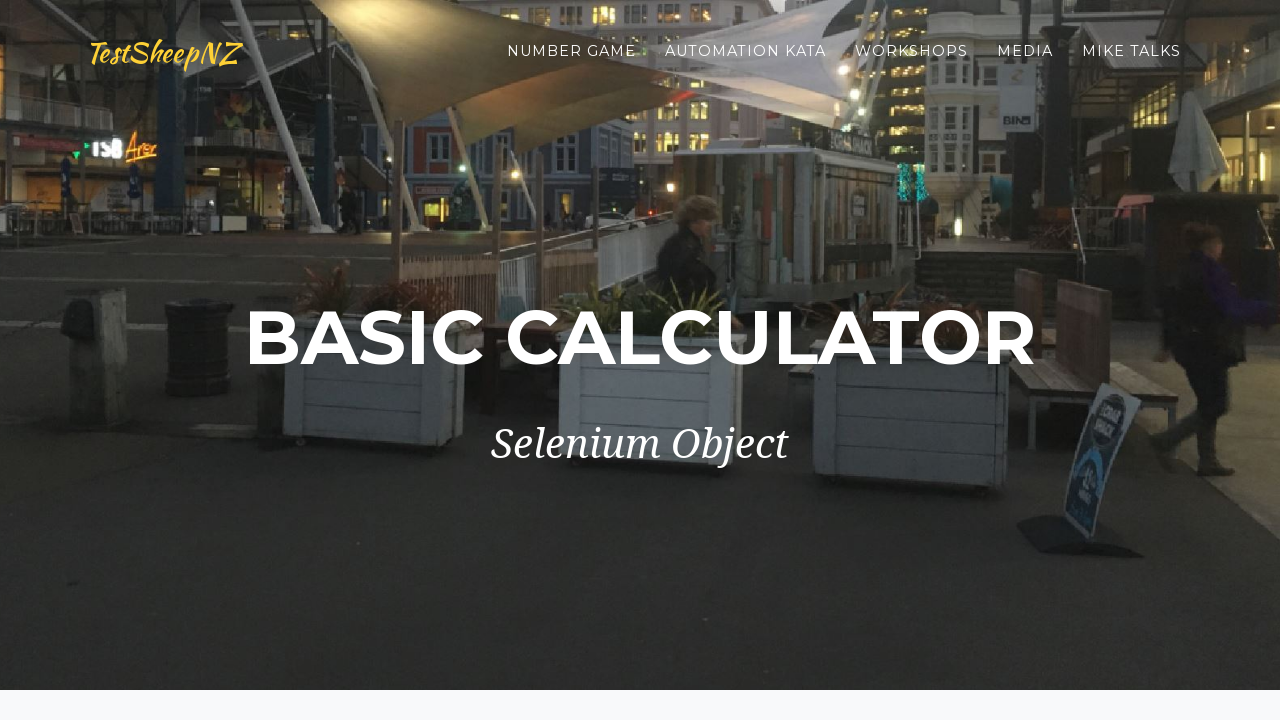

Filled first number field with -36 on #number1Field
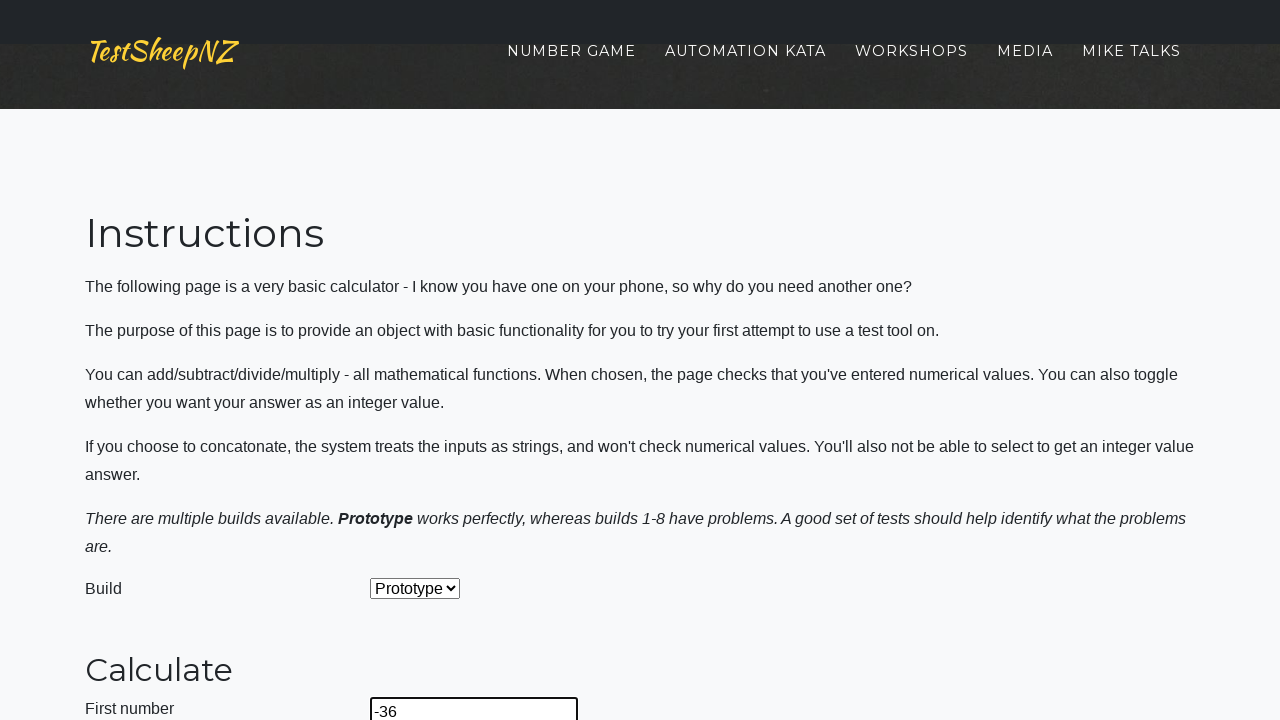

Filled second number field with 10 on #number2Field
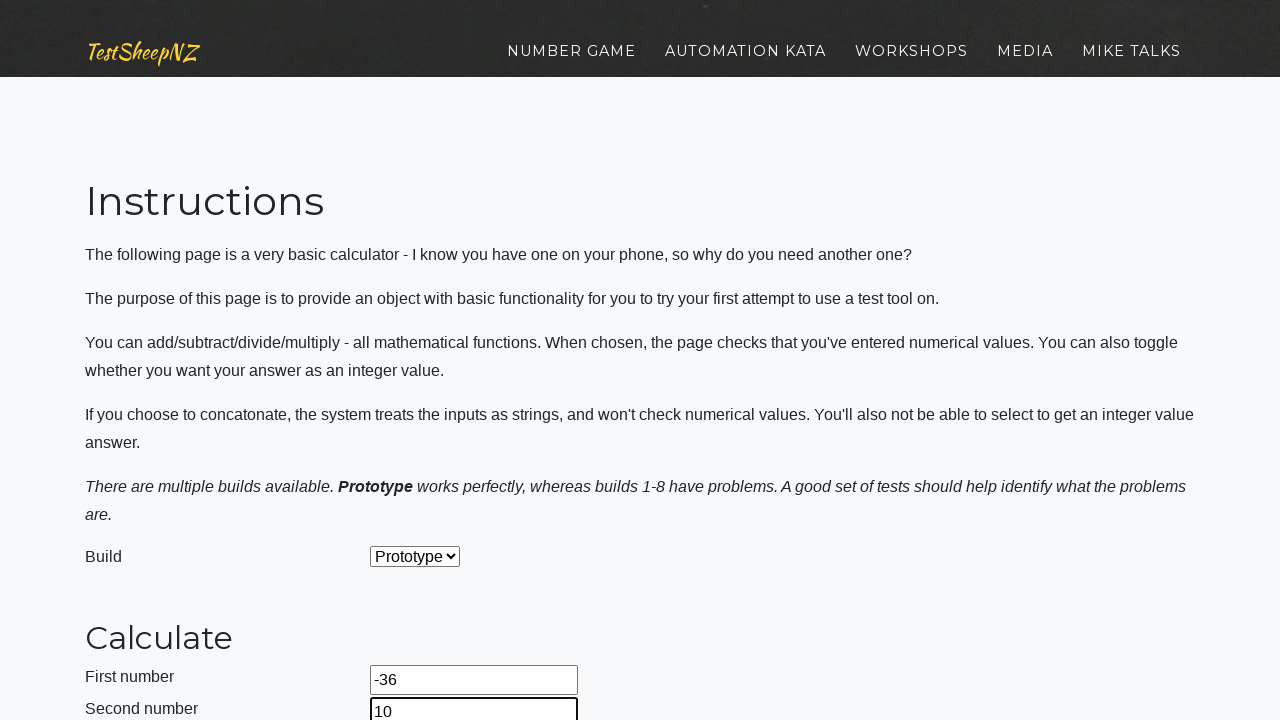

Selected Subtract operation from dropdown on #selectOperationDropdown
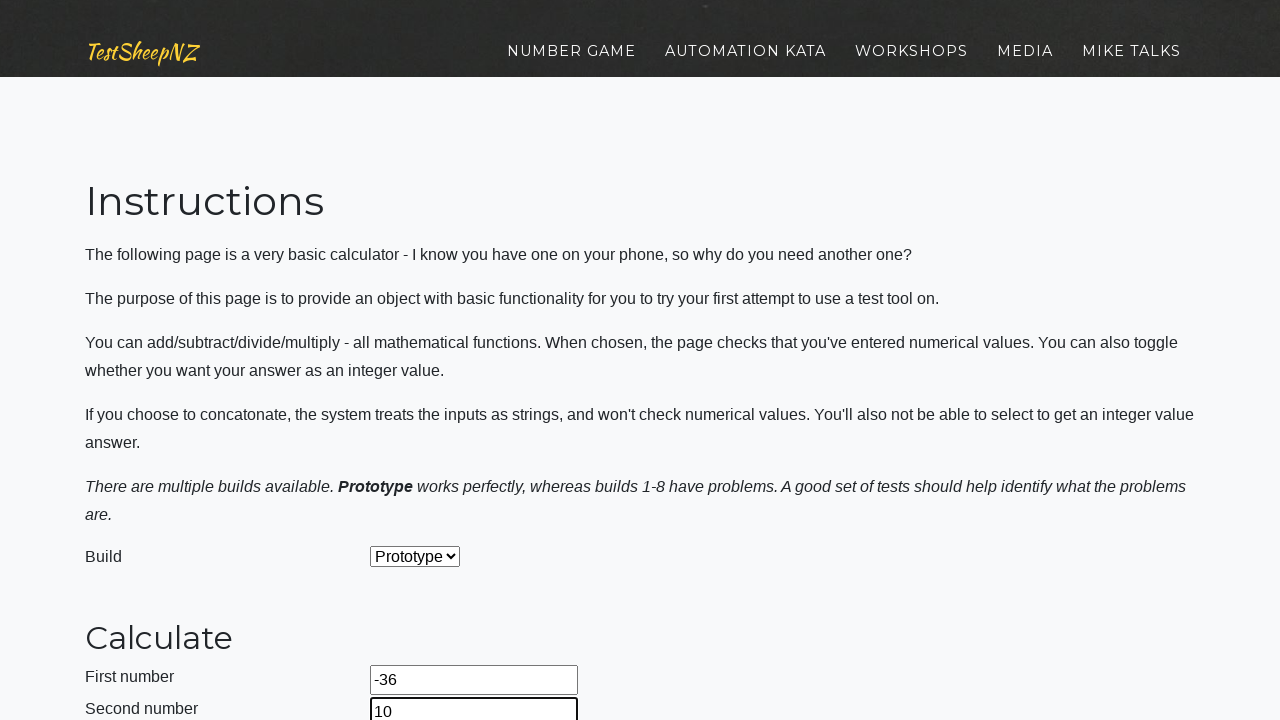

Clicked calculate button at (422, 361) on #calculateButton
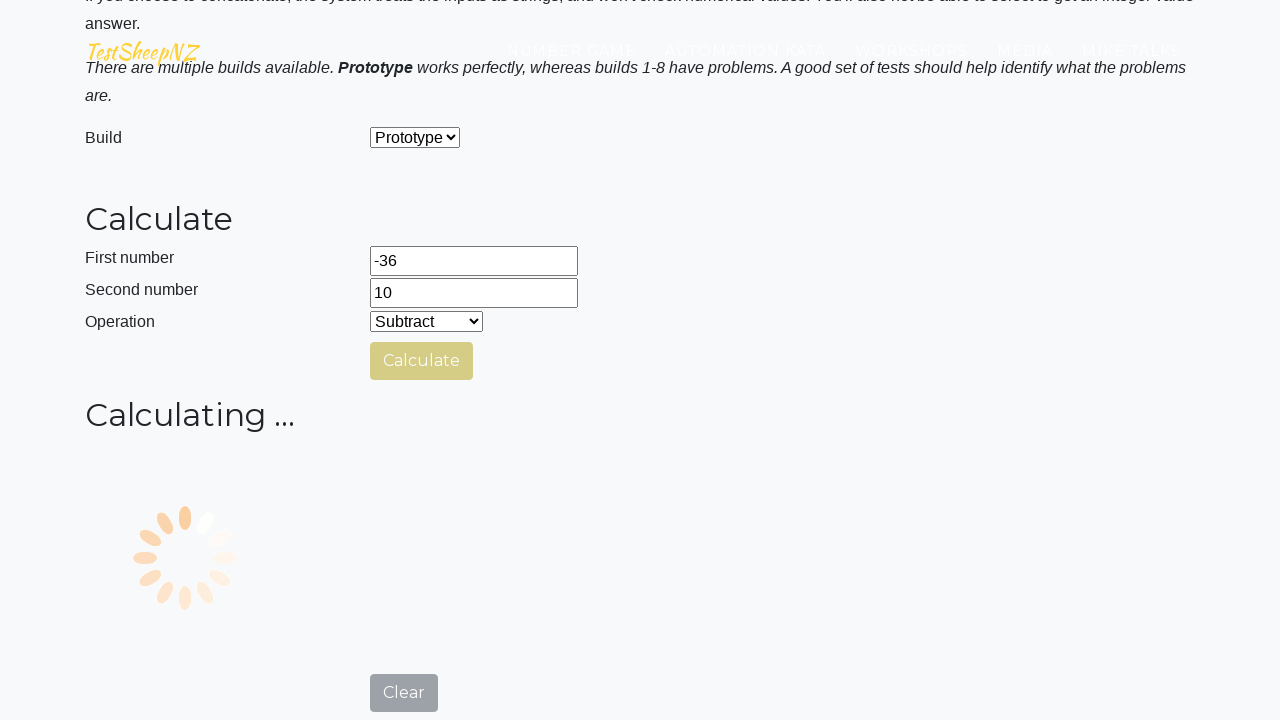

Result field loaded and visible
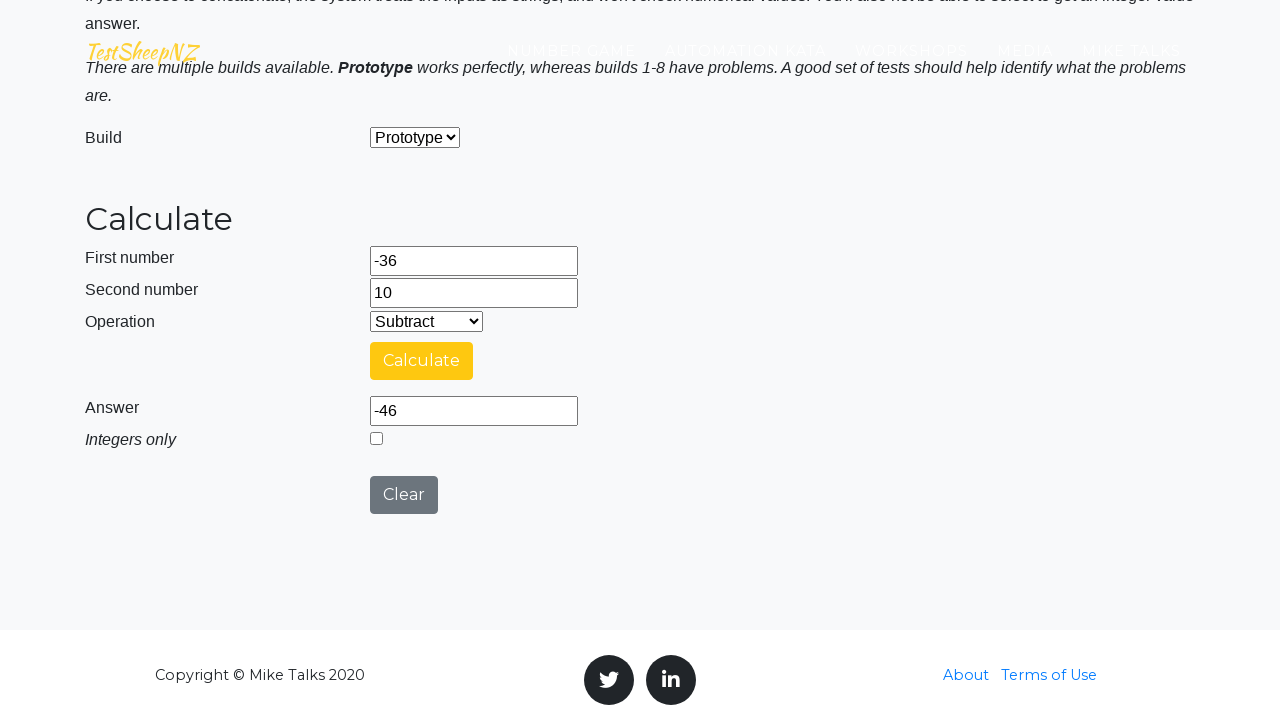

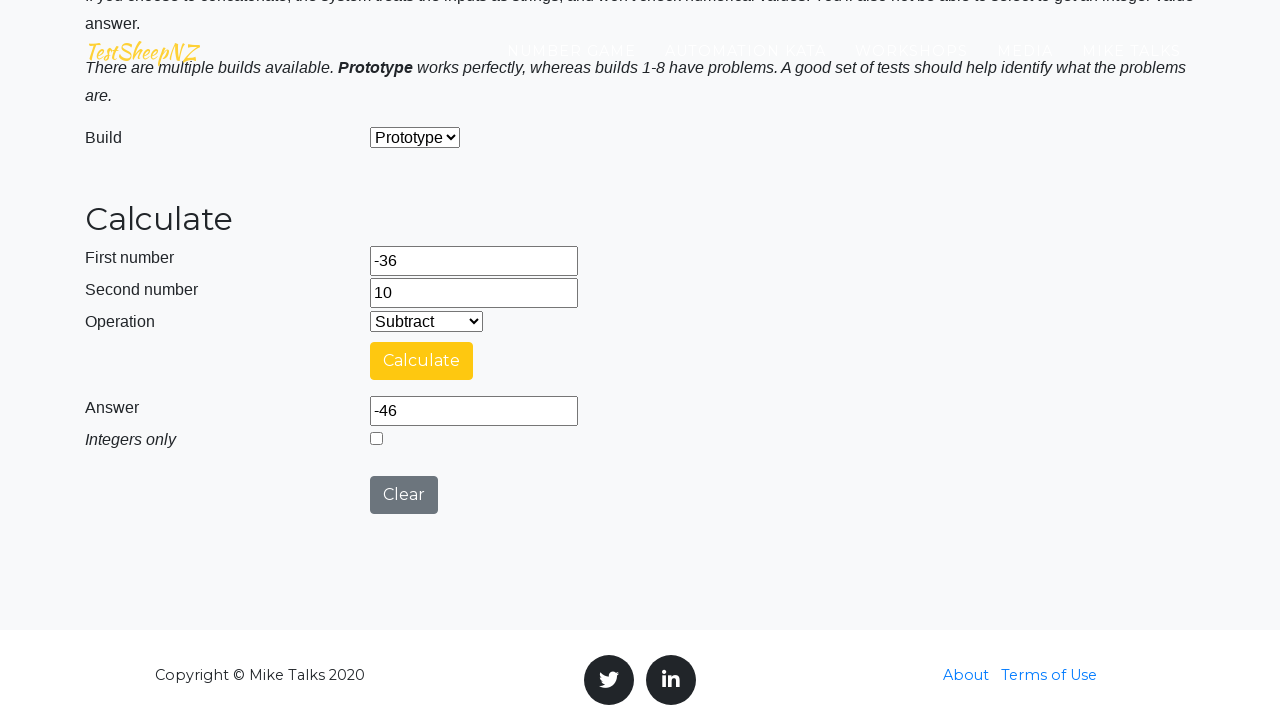